Tests iframe handling by switching between frames, entering text in textboxes inside single and nested iframes, and navigating between tabs

Starting URL: http://demo.automationtesting.in/Frames.html

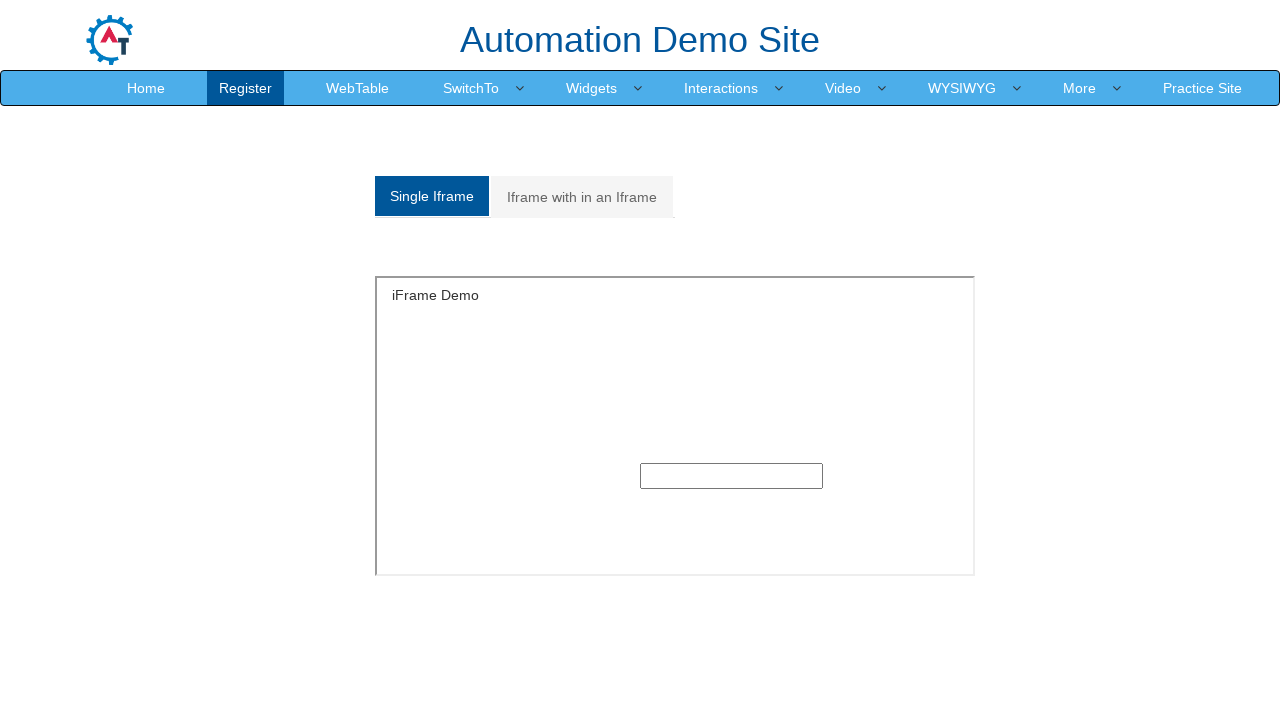

Located single iframe element
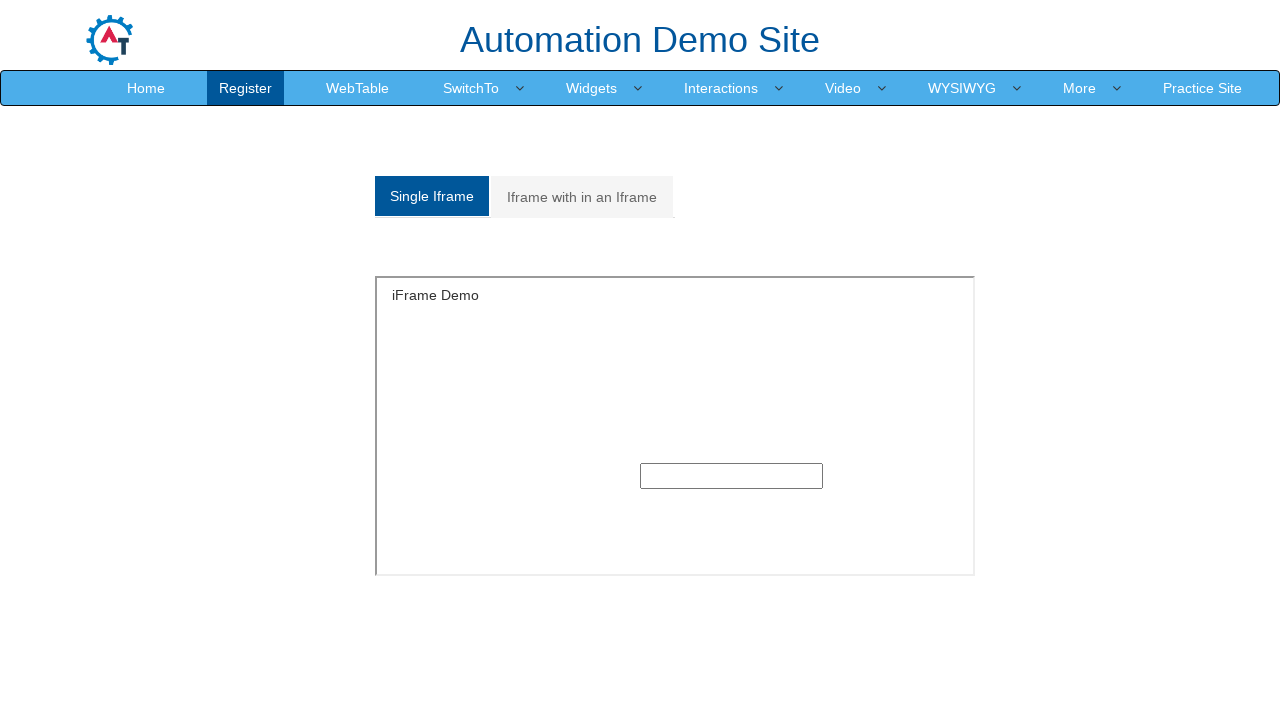

Entered 'selenium' in textbox inside single iframe on xpath=//*[@id='Single']//iframe >> internal:control=enter-frame >> xpath=//div[@
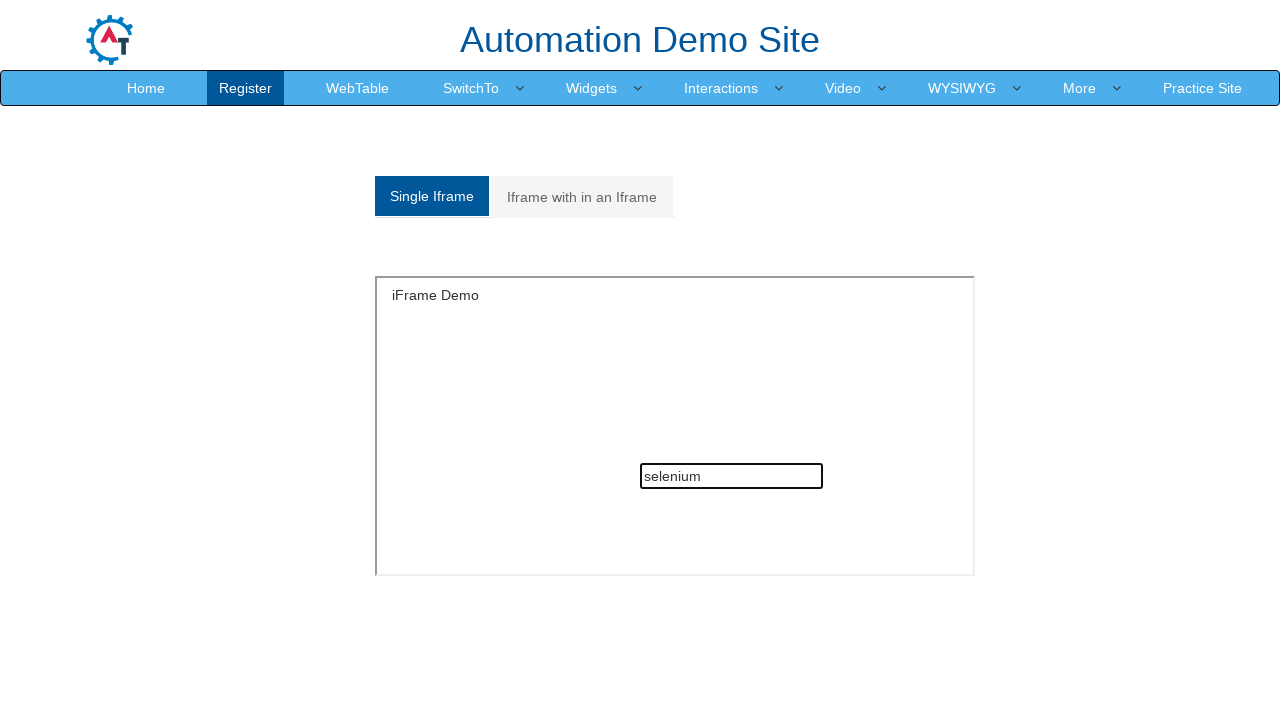

Clicked on 'Iframe with in an Iframe' tab to switch to nested iframe tab at (582, 197) on xpath=//a[contains(text(),'Iframe with in an Iframe')]
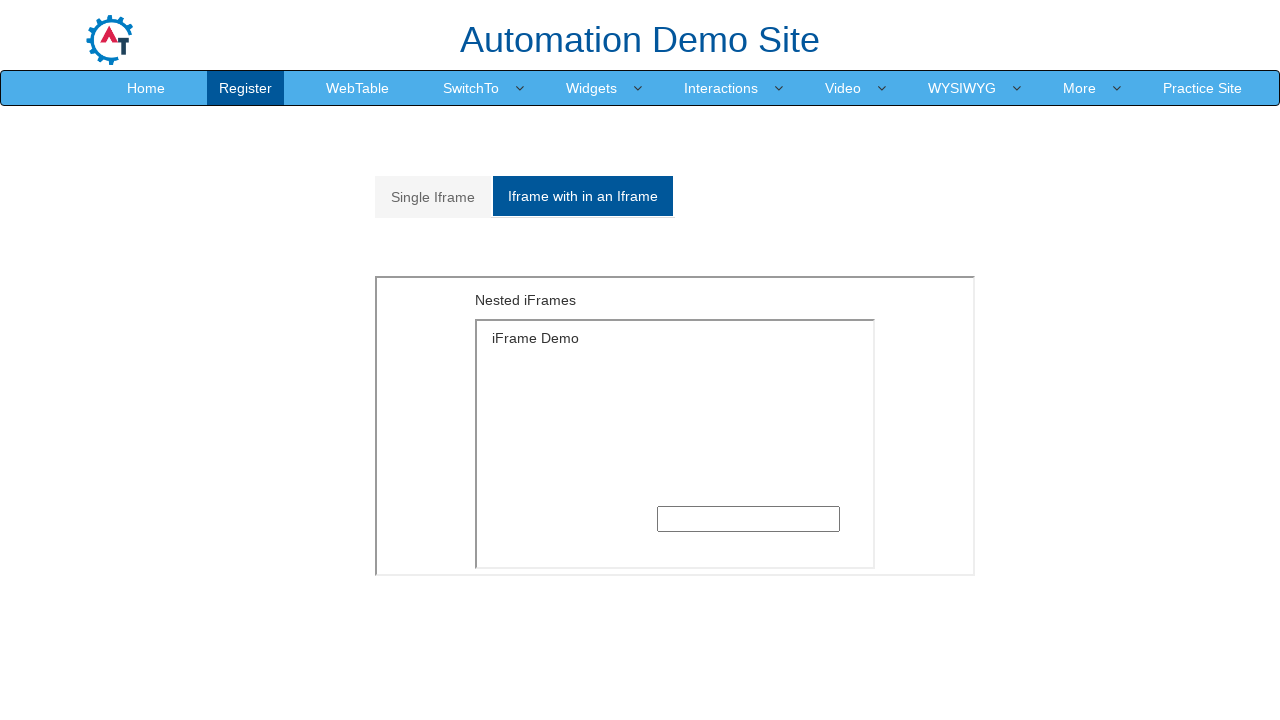

Located outer iframe in nested iframe structure
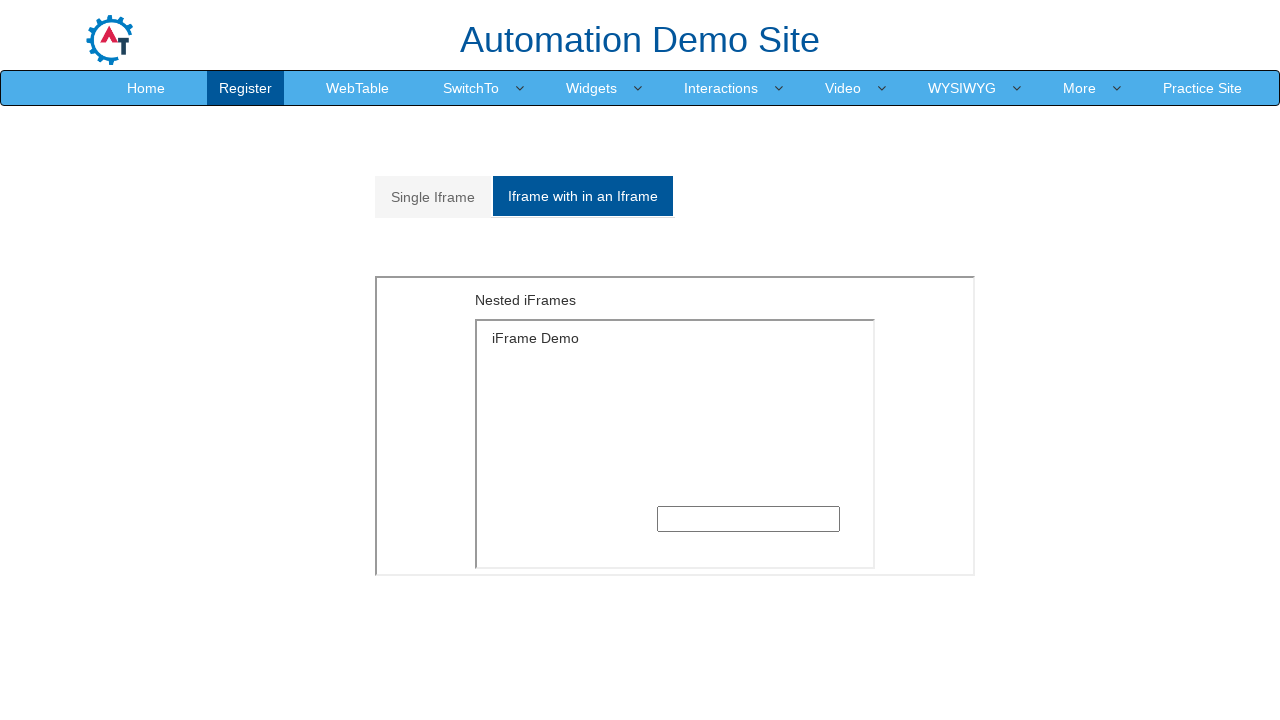

Located inner iframe within outer iframe
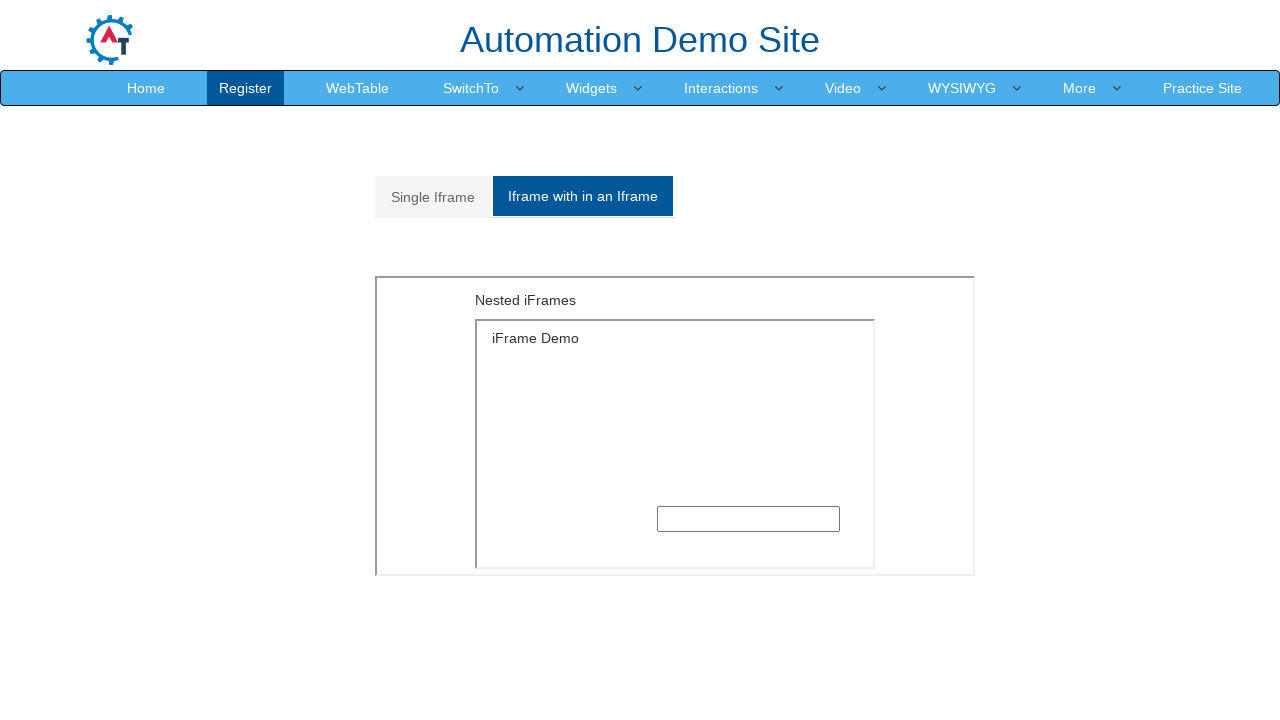

Entered 'webdriver' in textbox inside nested iframe on iframe >> nth=1 >> internal:control=enter-frame >> iframe >> nth=0 >> internal:c
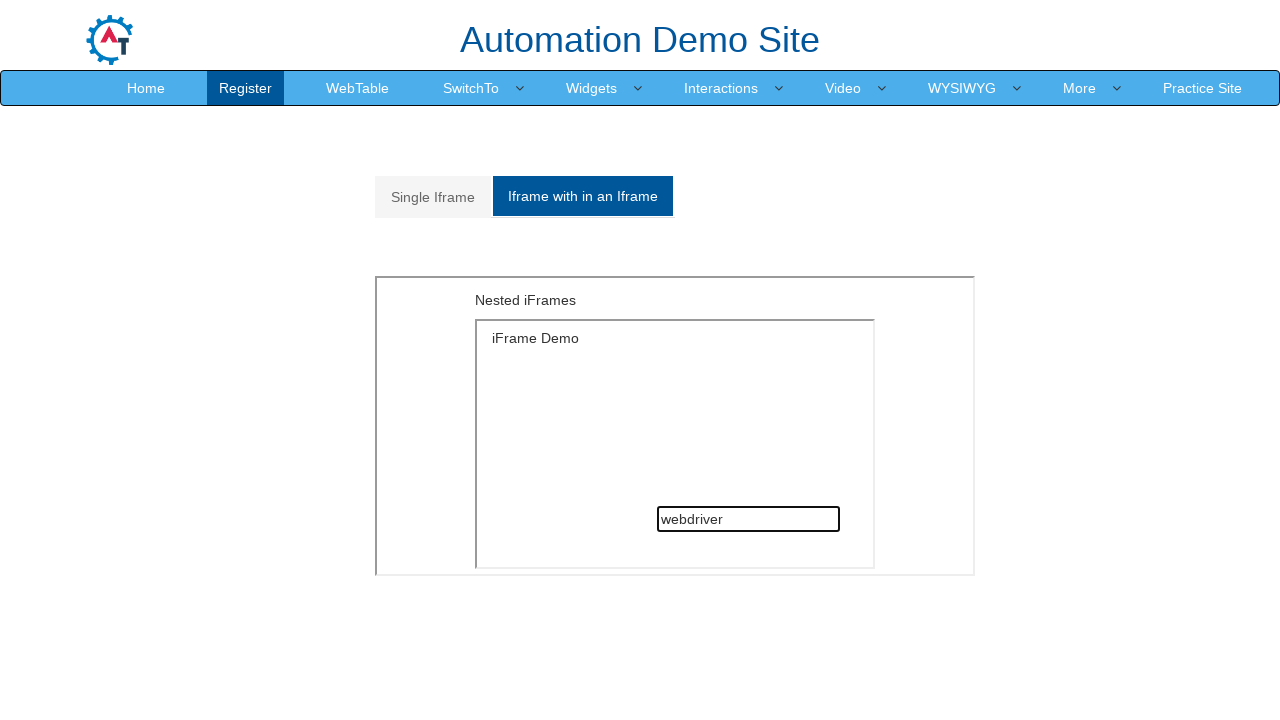

Clicked on 'Single Iframe' tab to switch back to single iframe tab at (433, 197) on xpath=//a[contains(text(),'Single Iframe')]
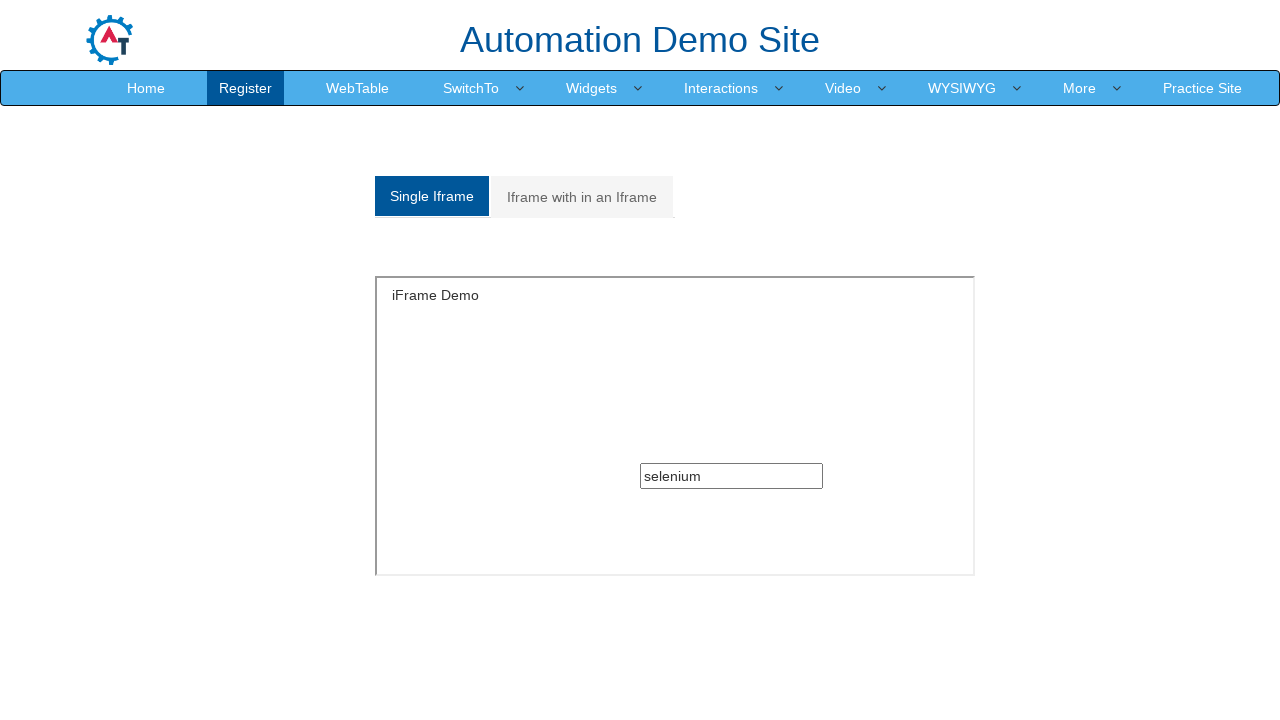

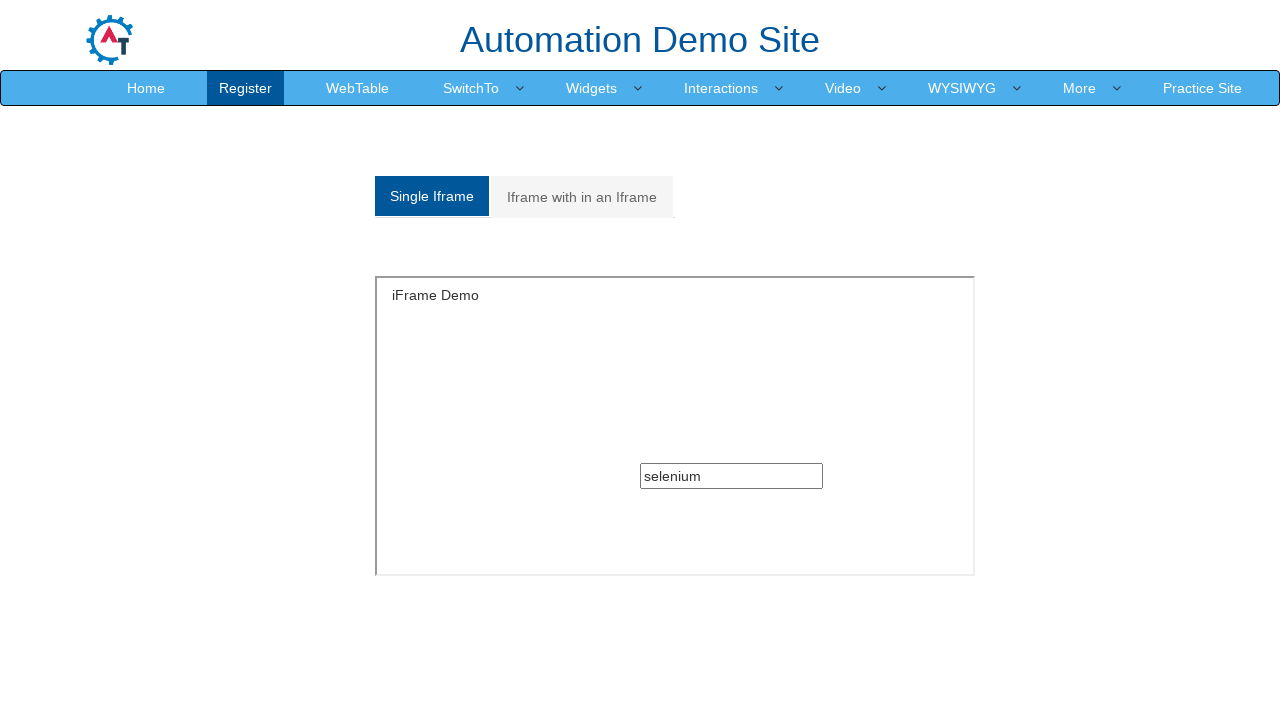